Calculates the sum of two numbers displayed on the page, selects the sum from a dropdown menu, and submits the form

Starting URL: http://suninjuly.github.io/selects1.html

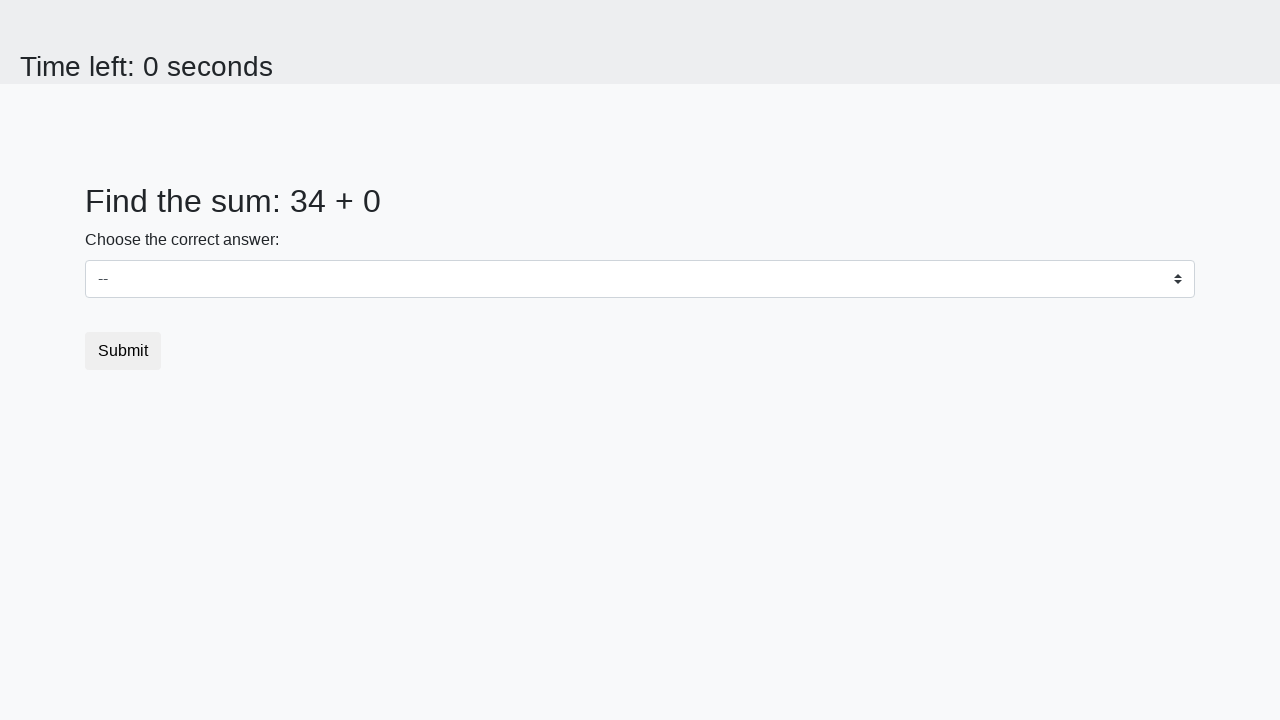

Retrieved first number from the page
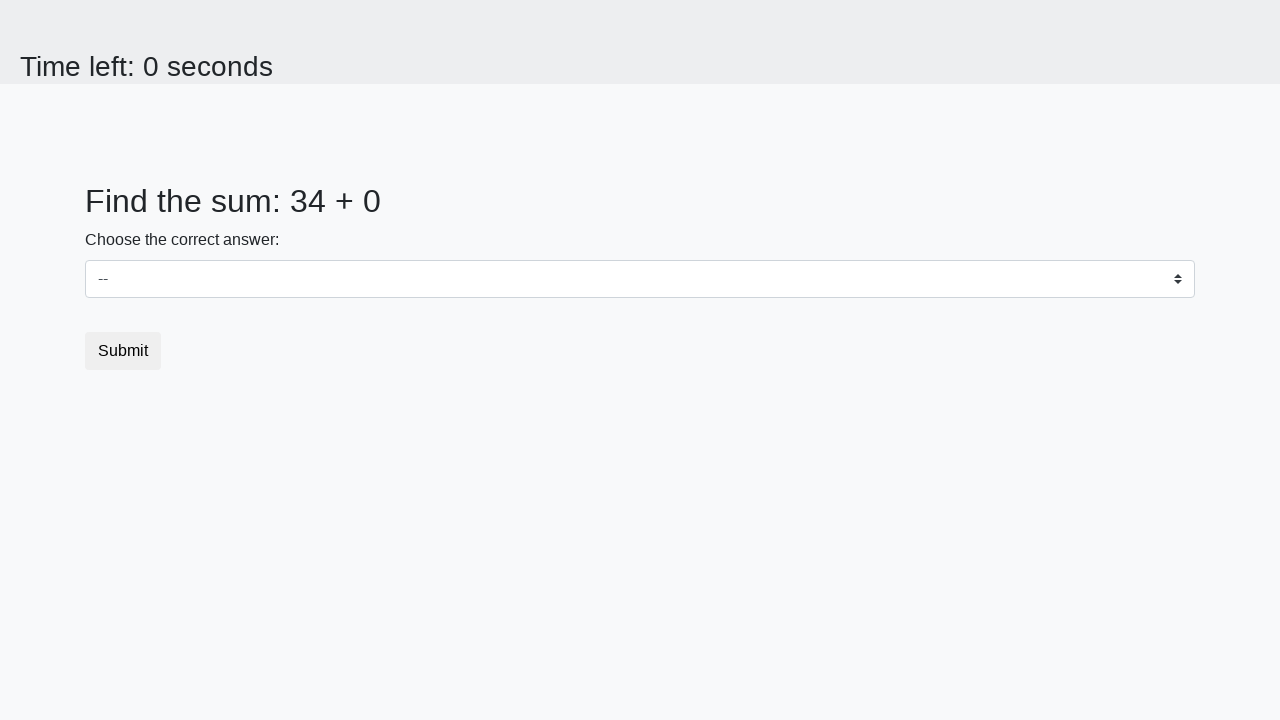

Retrieved second number from the page
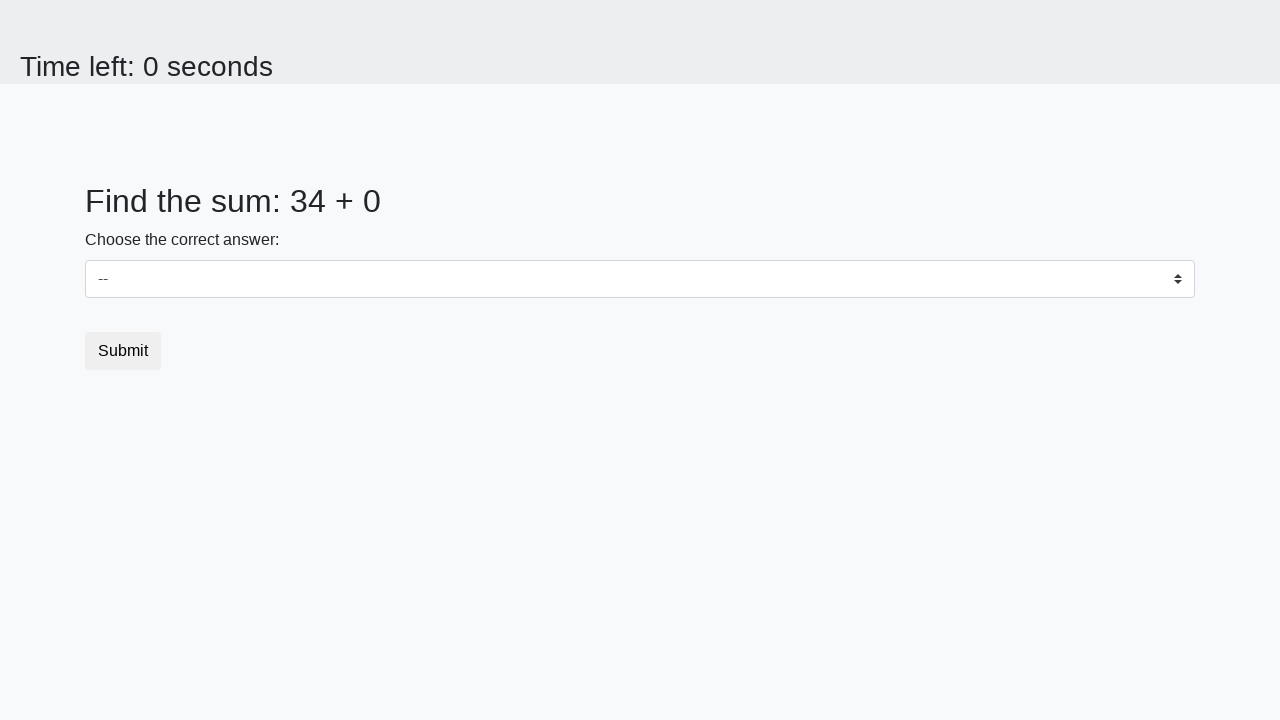

Calculated sum: 34 + 0 = 34
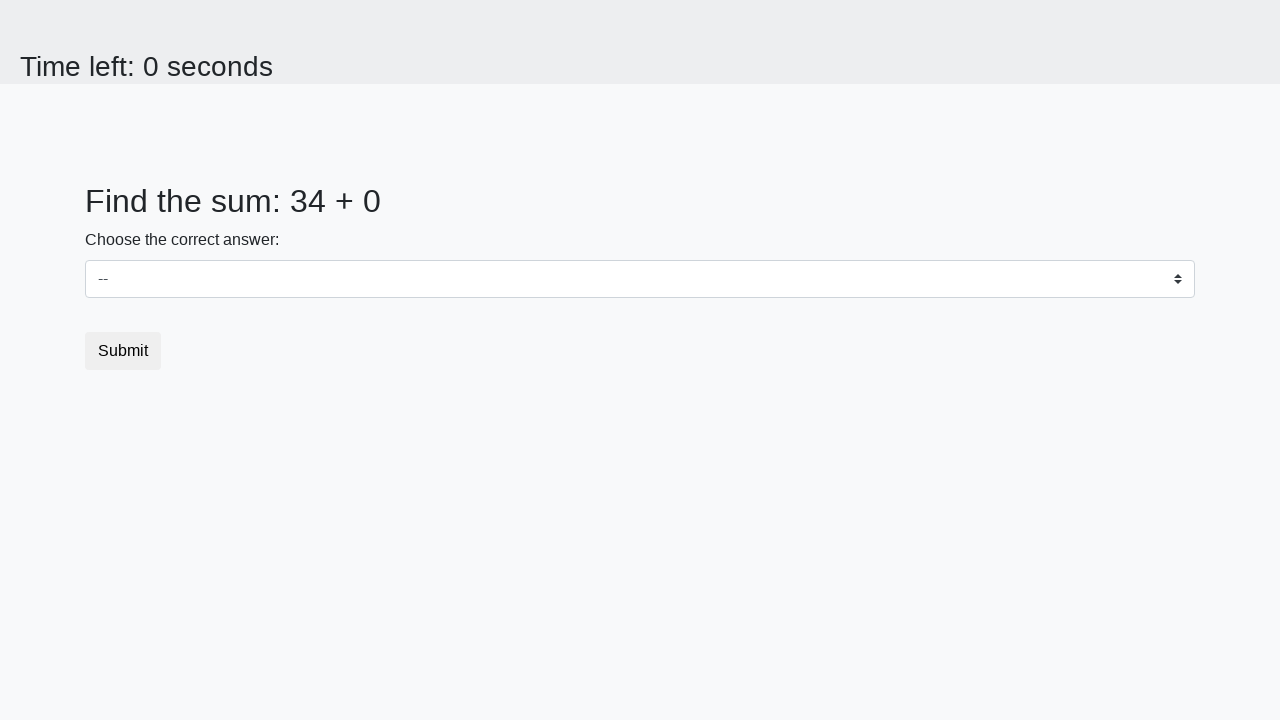

Selected sum value '34' from dropdown menu on #dropdown
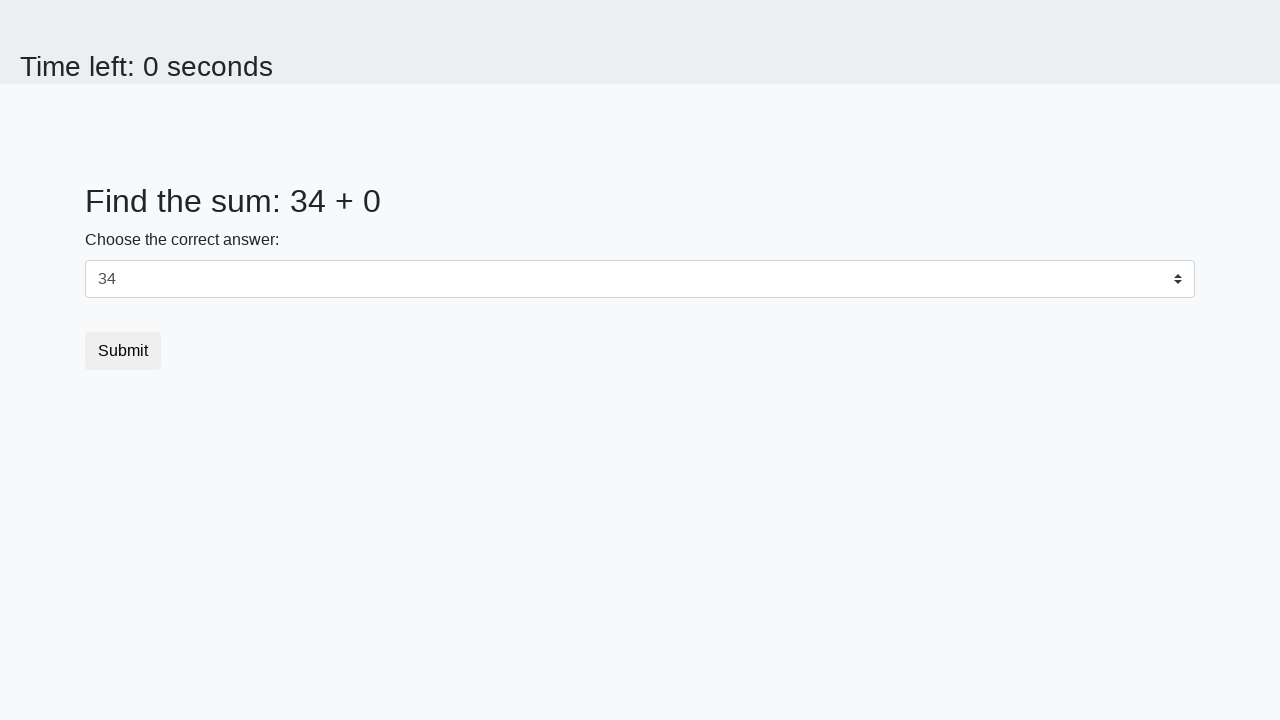

Clicked submit button to complete the form at (123, 351) on .btn.btn-default
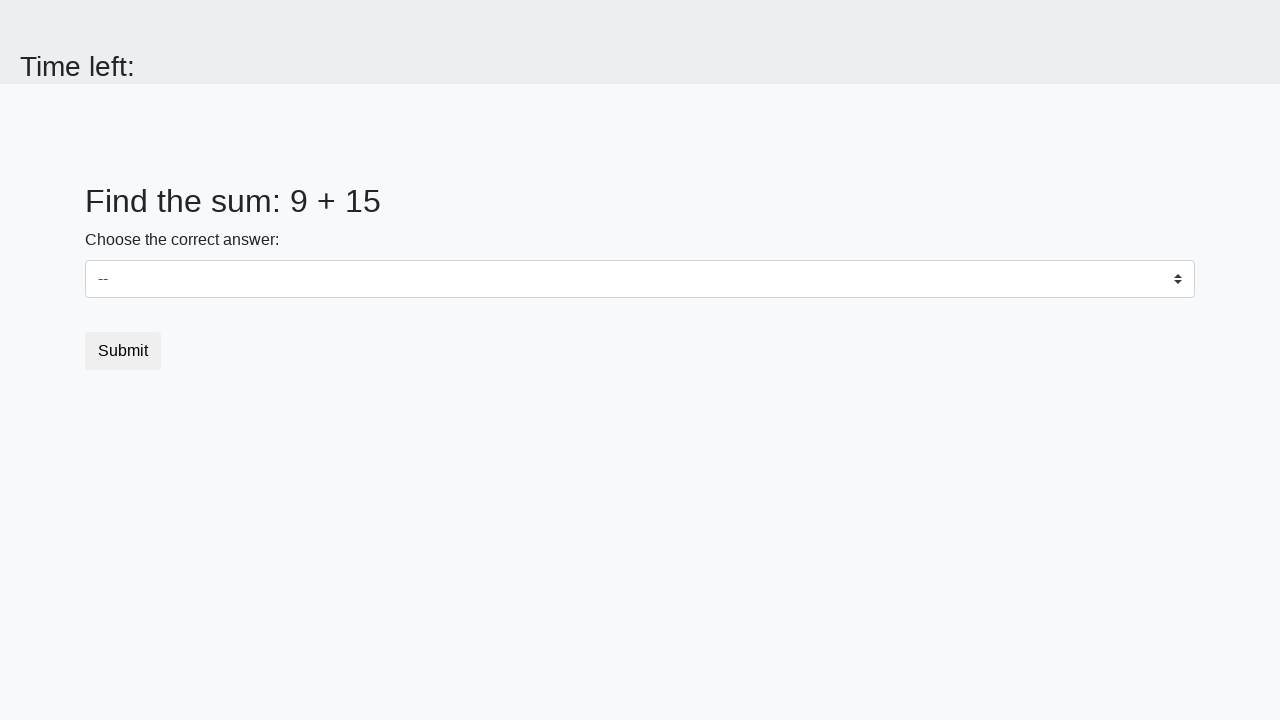

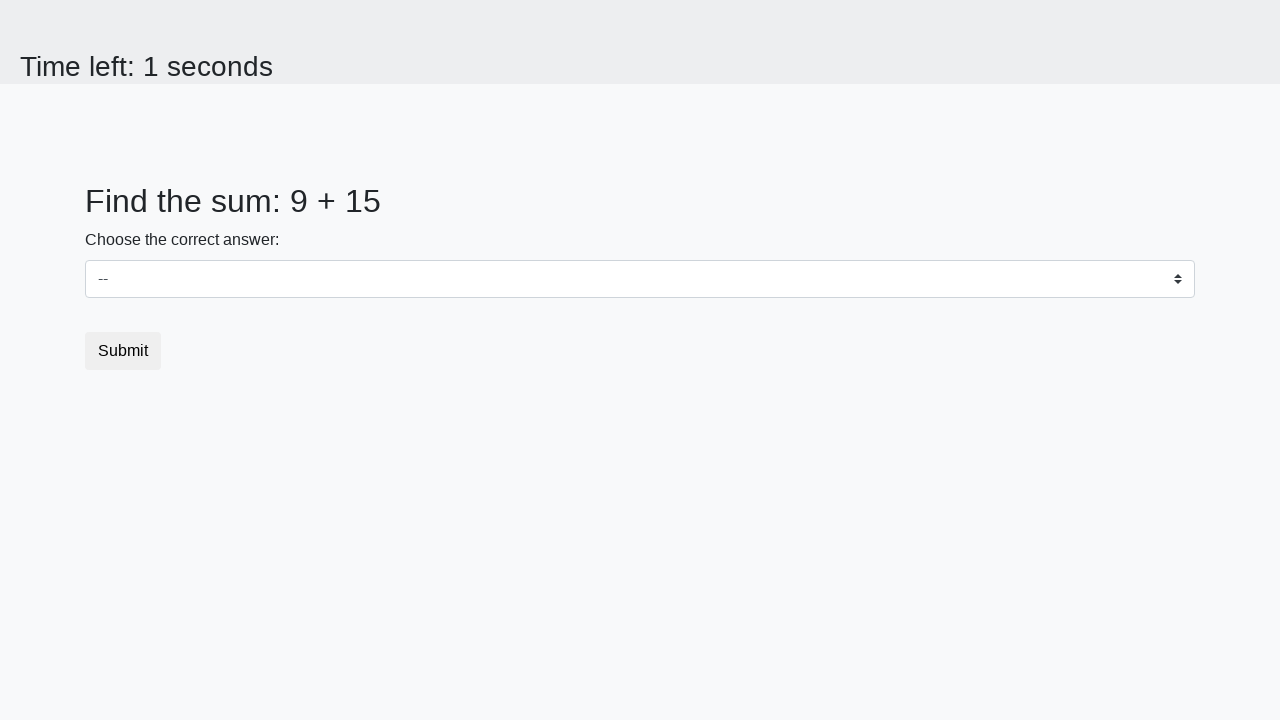